Tests a jQuery combo tree dropdown component by clicking on the dropdown field and selecting a specific option from the multi-selection tree.

Starting URL: https://www.jqueryscript.net/demo/Drop-Down-Combo-Tree/

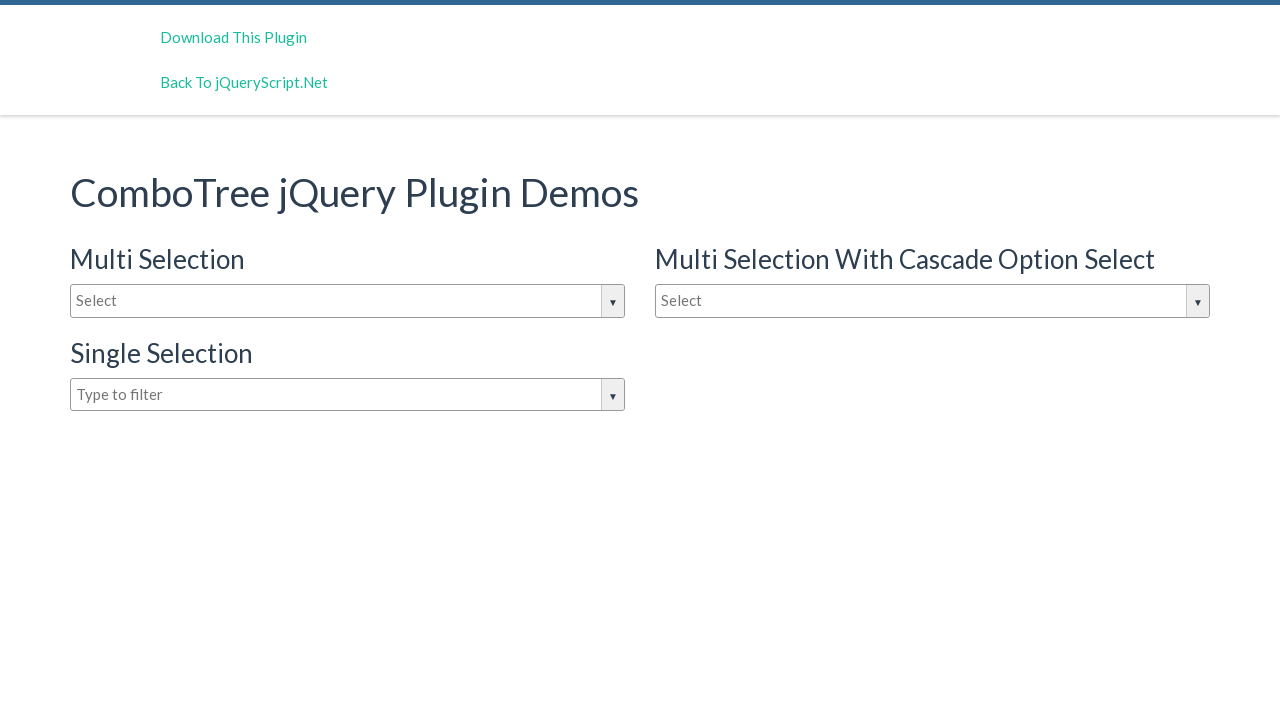

Clicked on the dropdown field to open it at (932, 301) on #justAnInputBox1
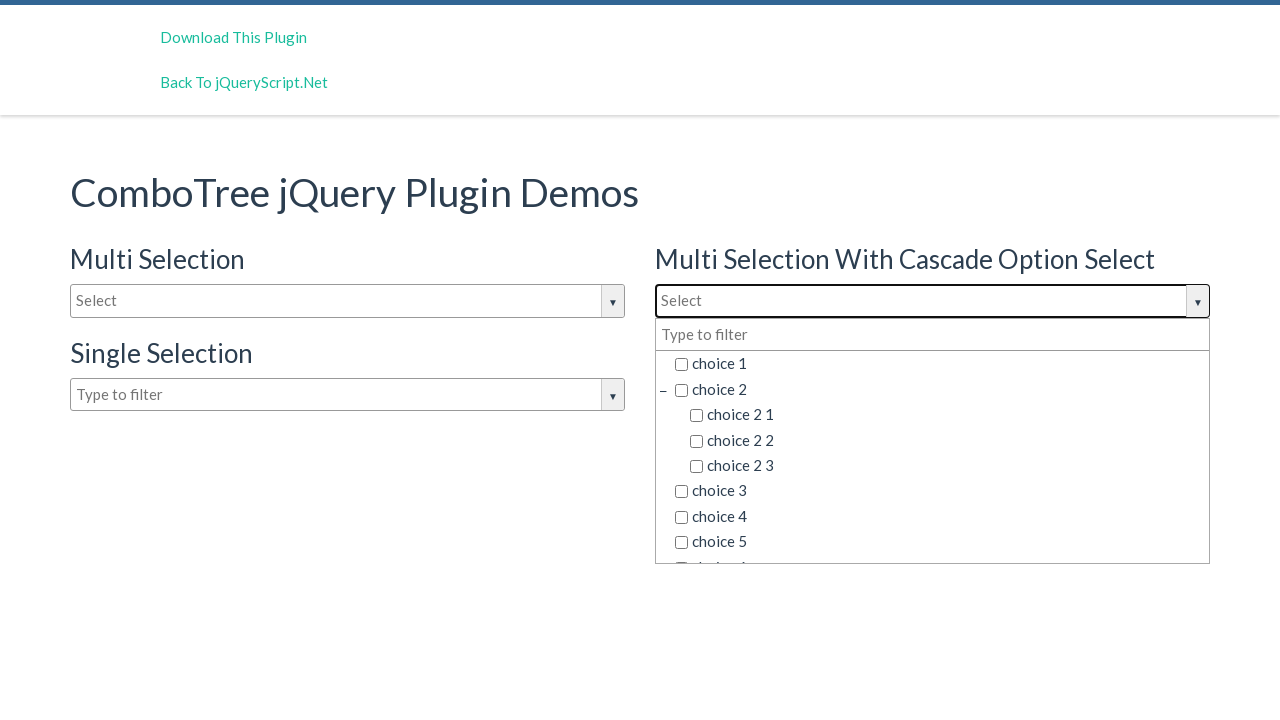

Selected 'choice 2 2' from the multi-selection dropdown at (948, 440) on xpath=//h3[text()='Multi Selection With Cascade Option Select']/following-siblin
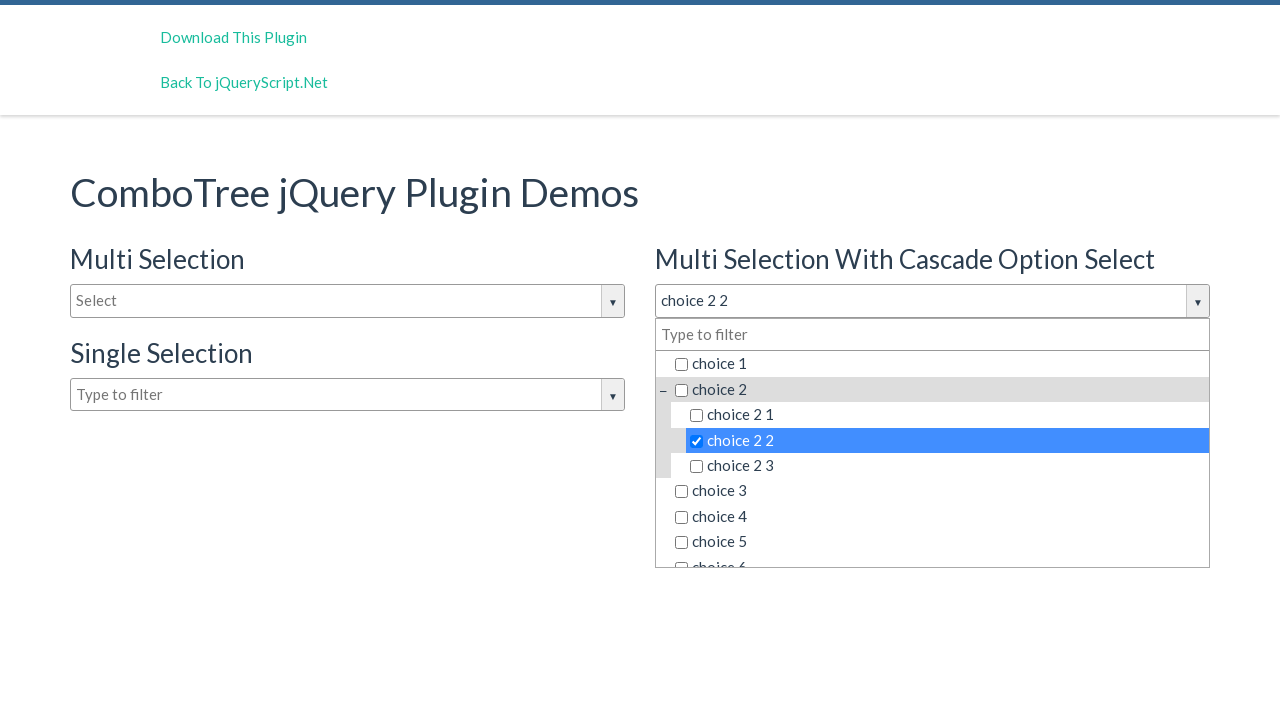

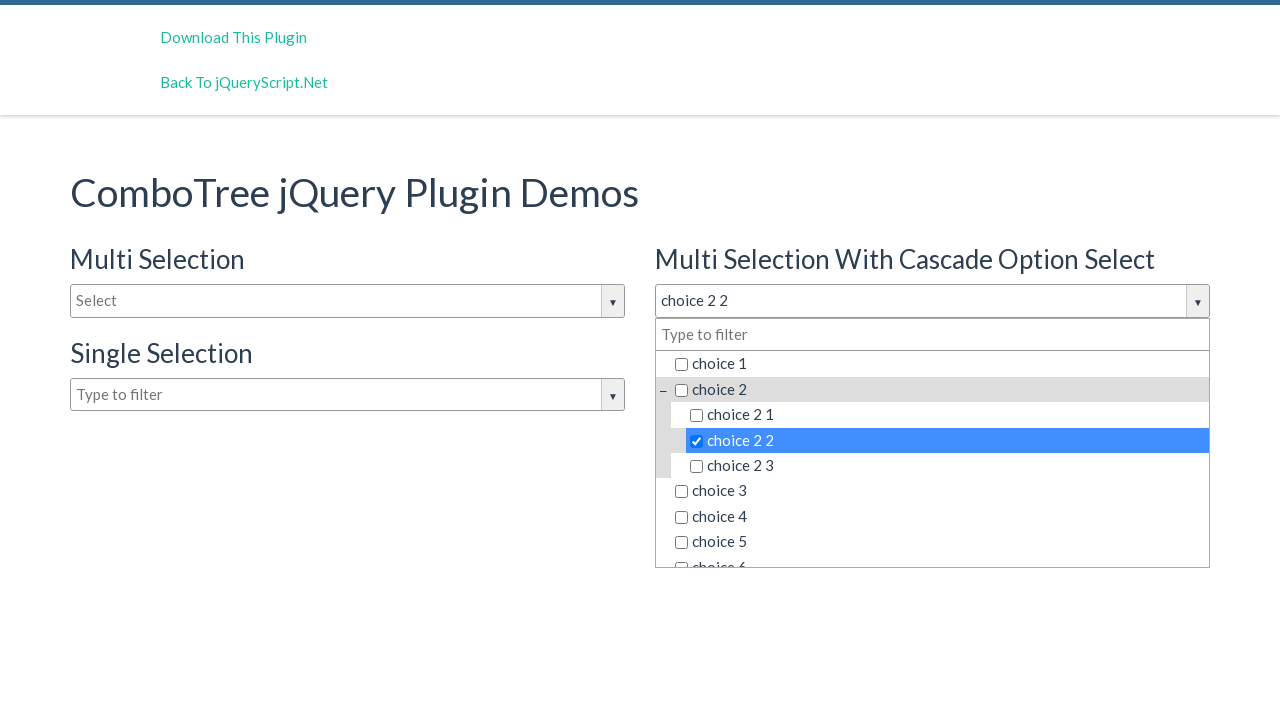